Navigates to an APKMirror app page and verifies that the page loads by locating the main heading element

Starting URL: https://www.apkmirror.com/apk/red-apps-ltd/sync-for-reddit/

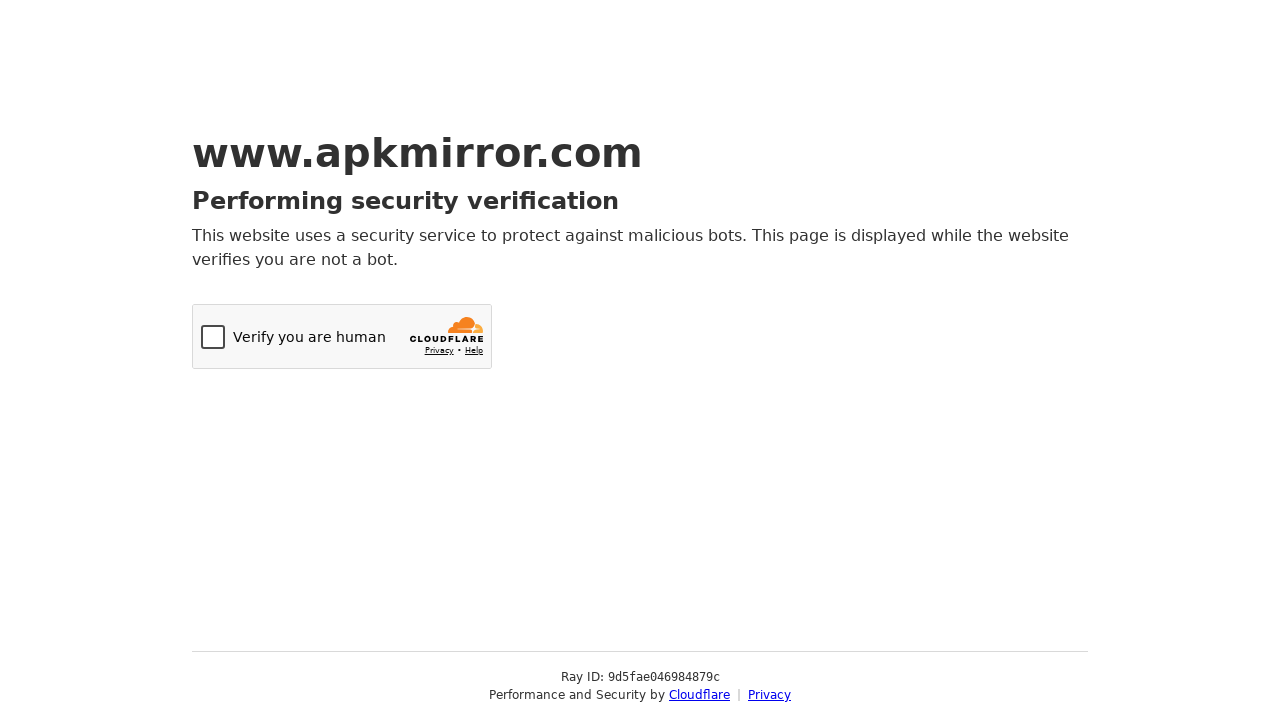

Navigated to APKMirror Sync for Reddit app page
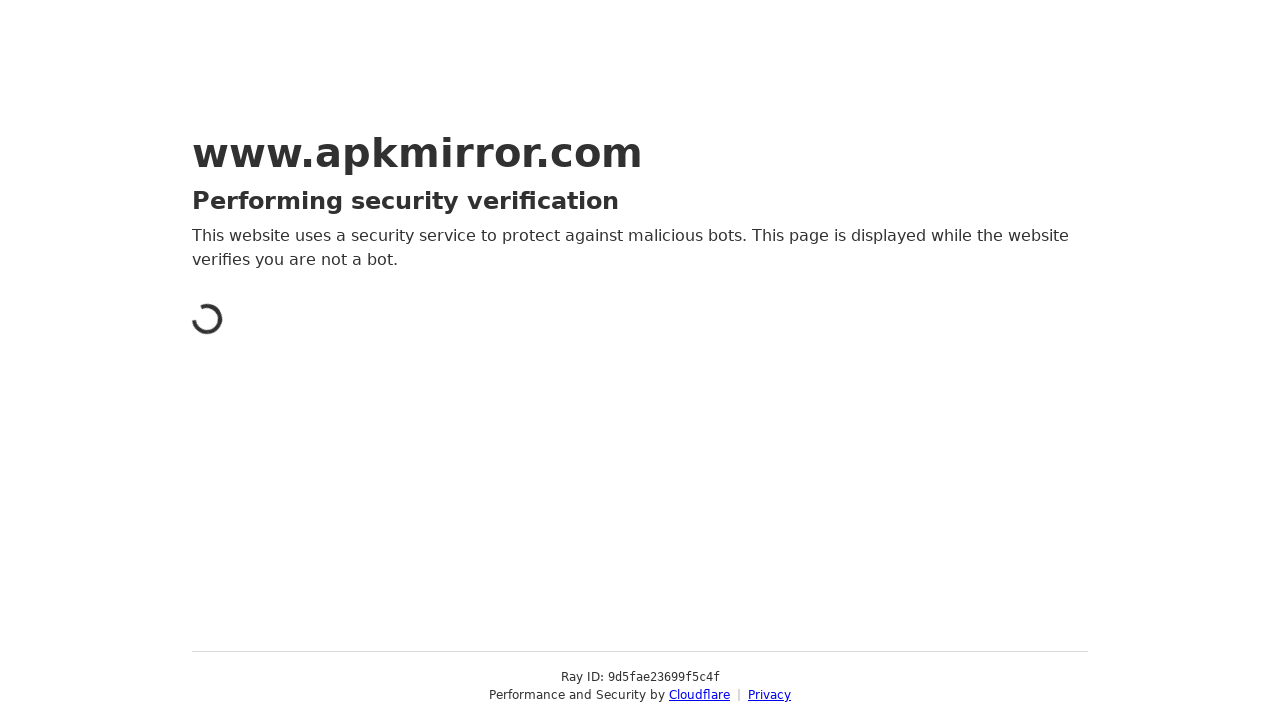

Main heading element loaded on page
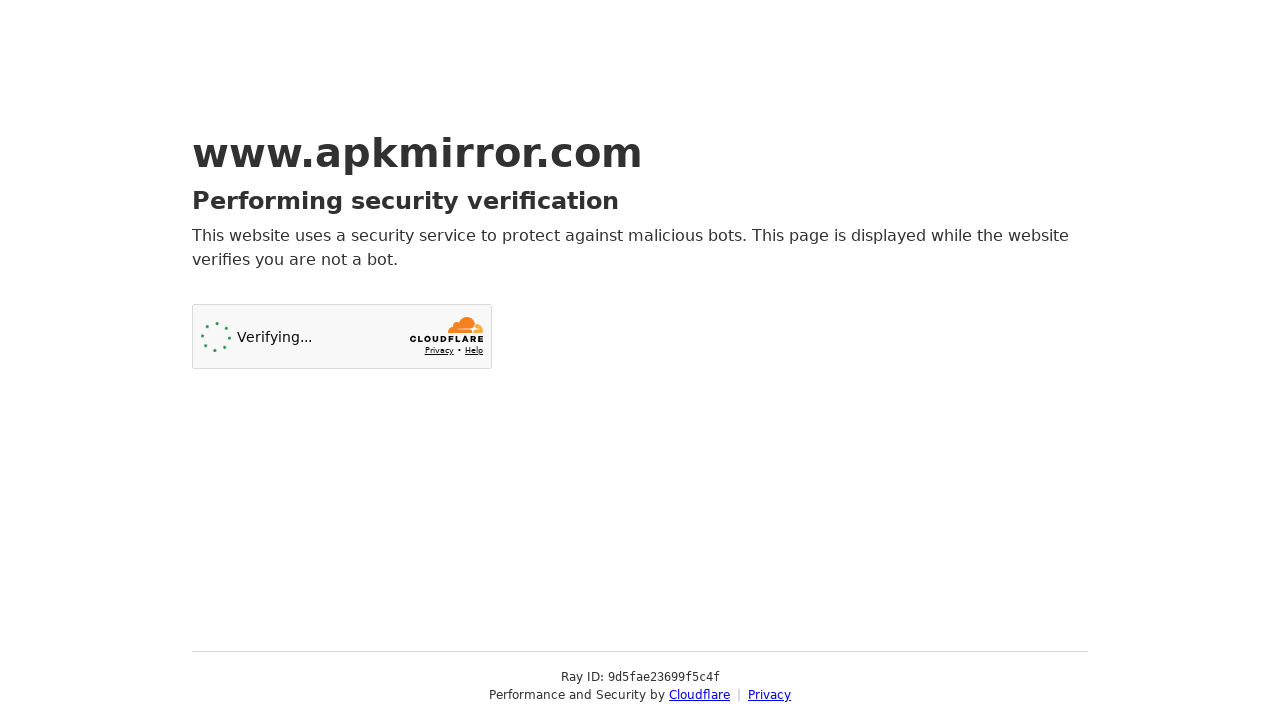

Retrieved heading text content to verify page loaded correctly
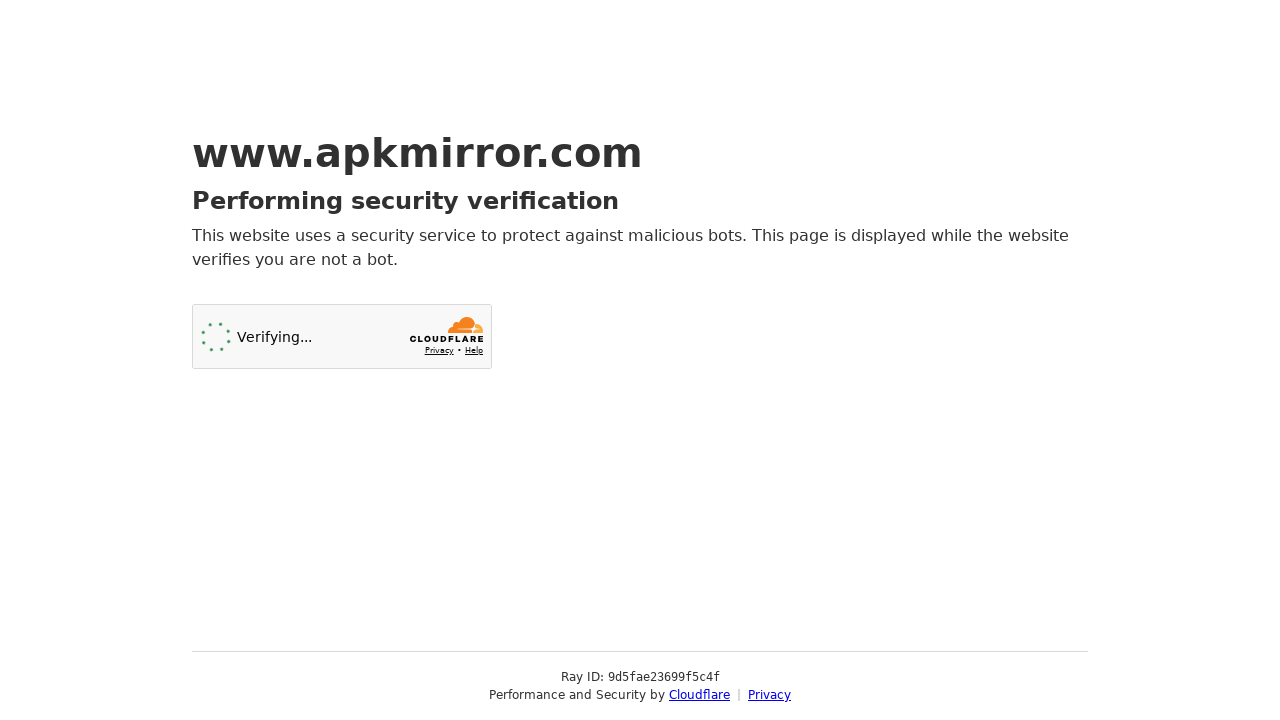

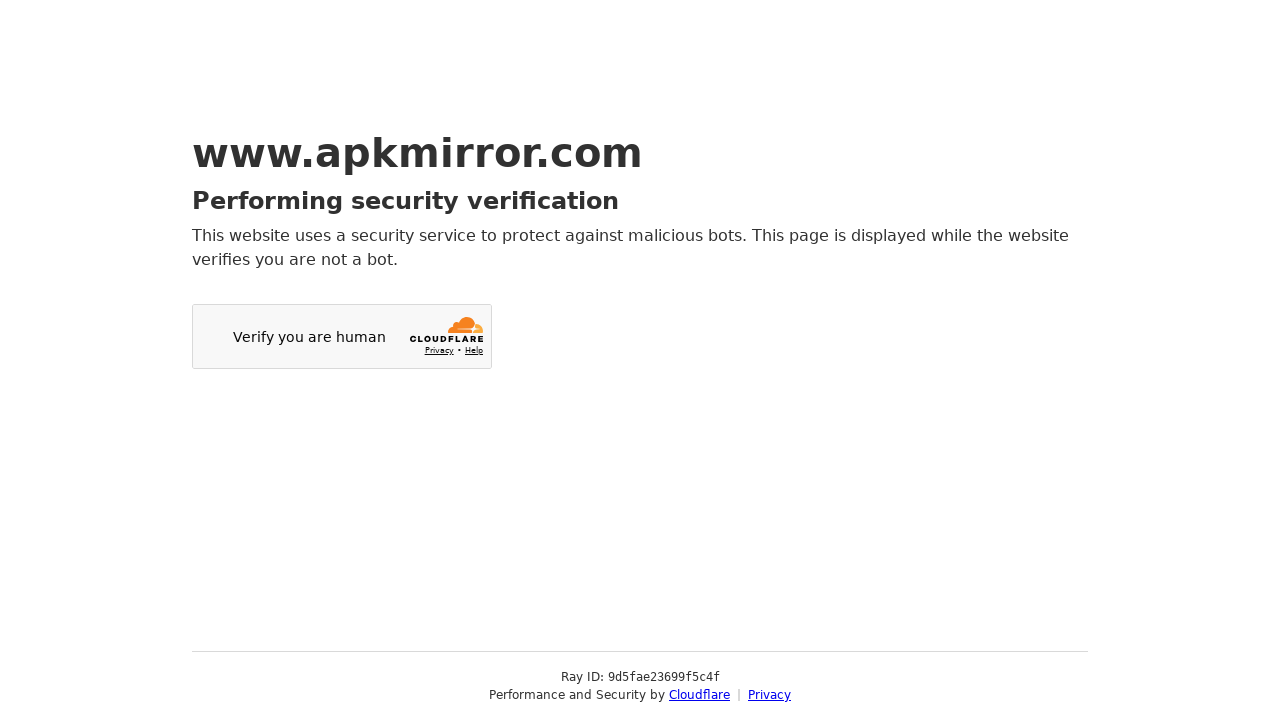